Tests JavaScript prompt alert handling by clicking the prompt button, entering text into the alert, and accepting it.

Starting URL: https://demoqa.com/alerts

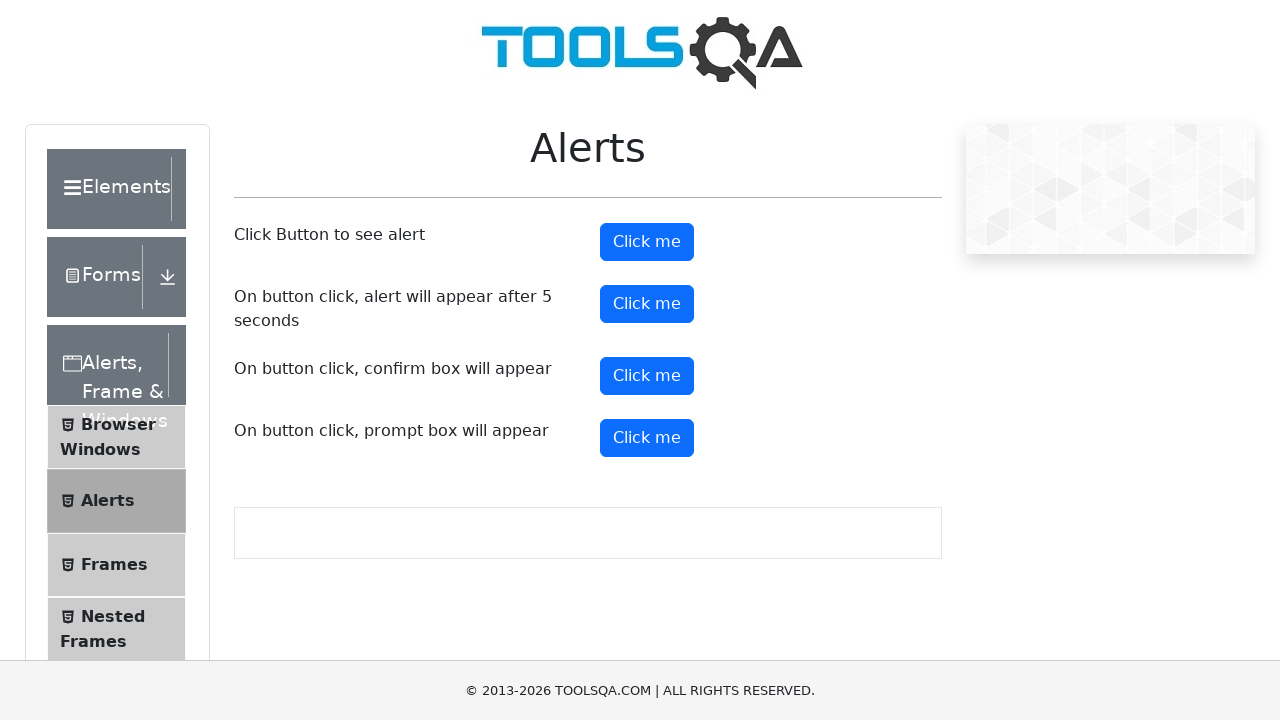

Clicked prompt button to trigger alert at (647, 438) on #promtButton
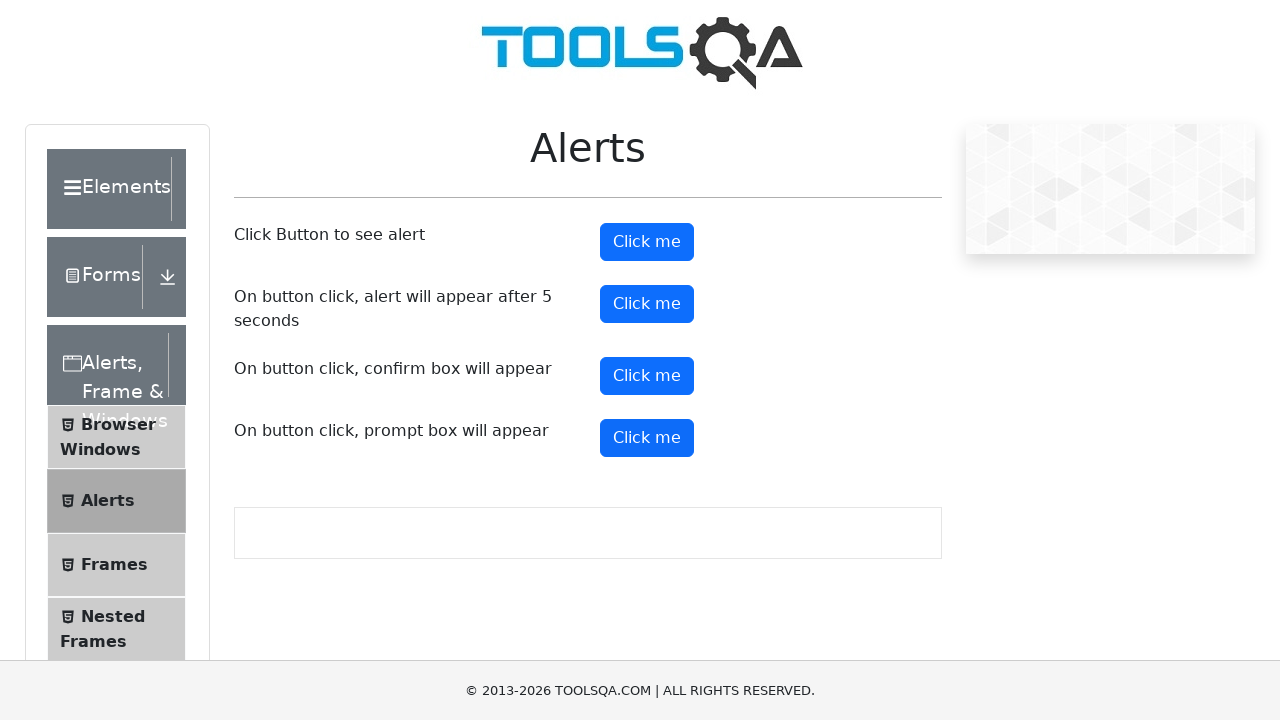

Set up dialog event handler for prompt alerts
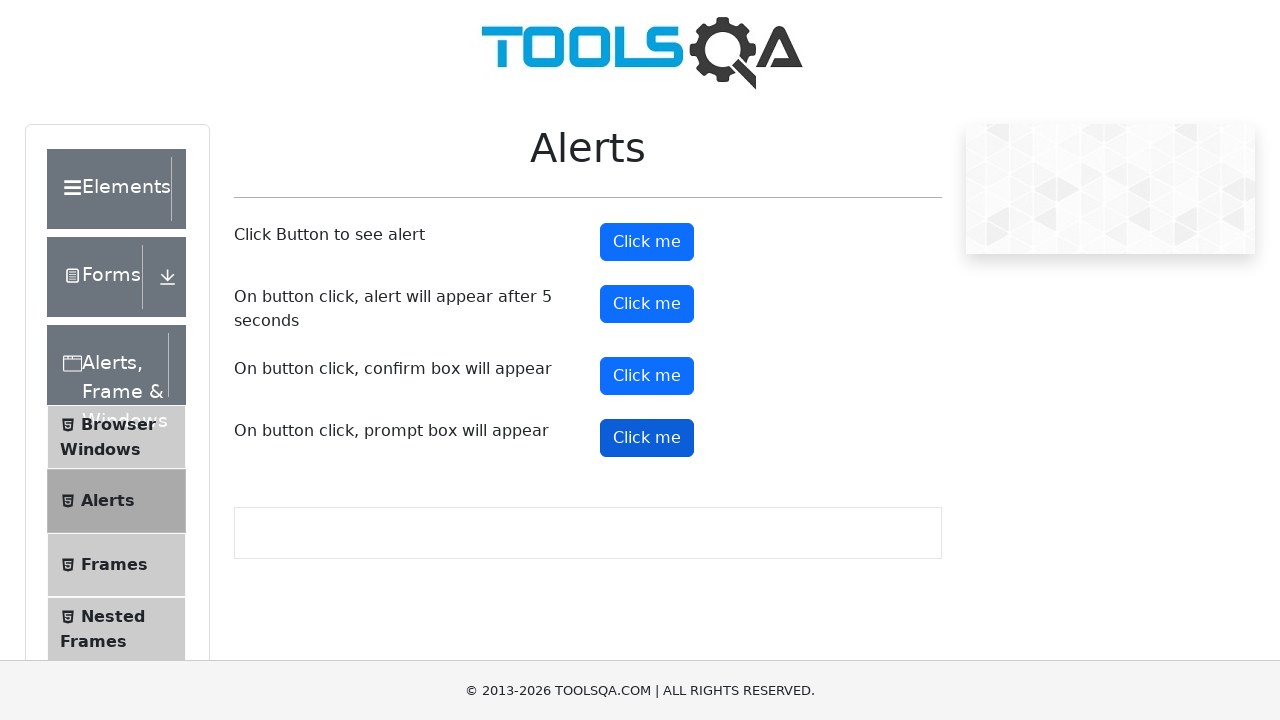

Entered 'Guvi selenium' into prompt alert and accepted it at (647, 438) on #promtButton
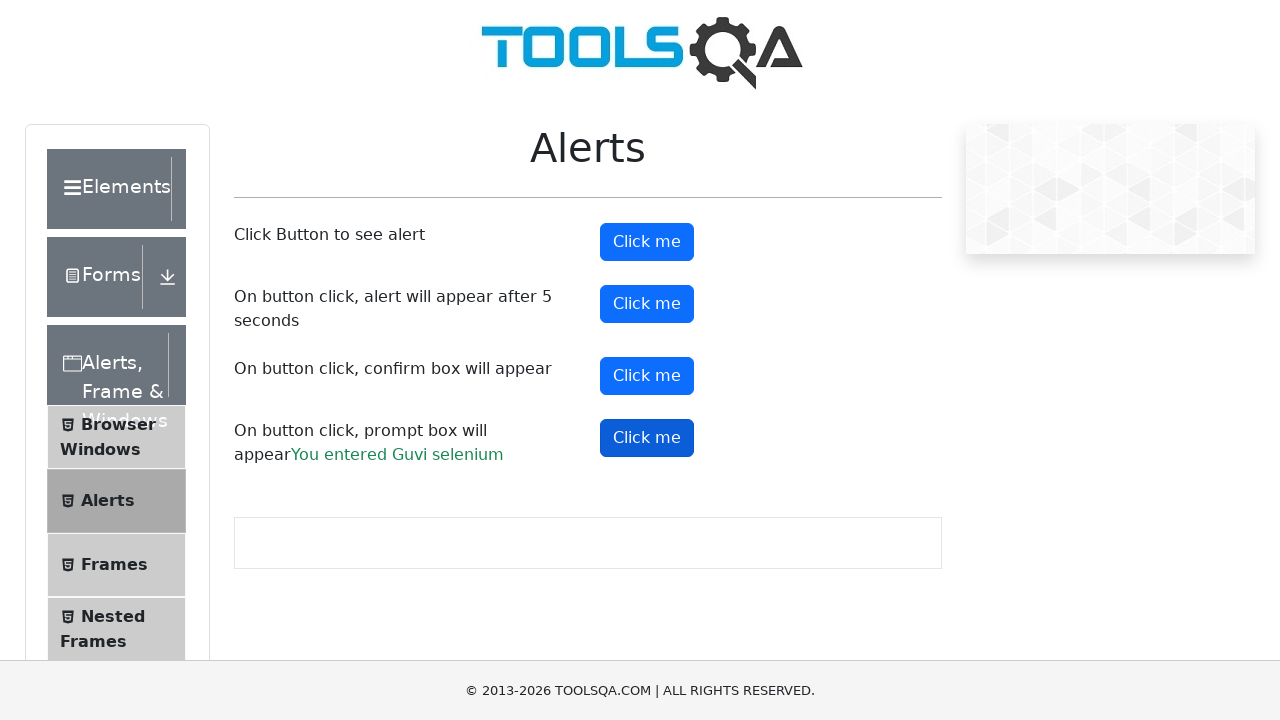

Clicked prompt button to trigger alert with handler active
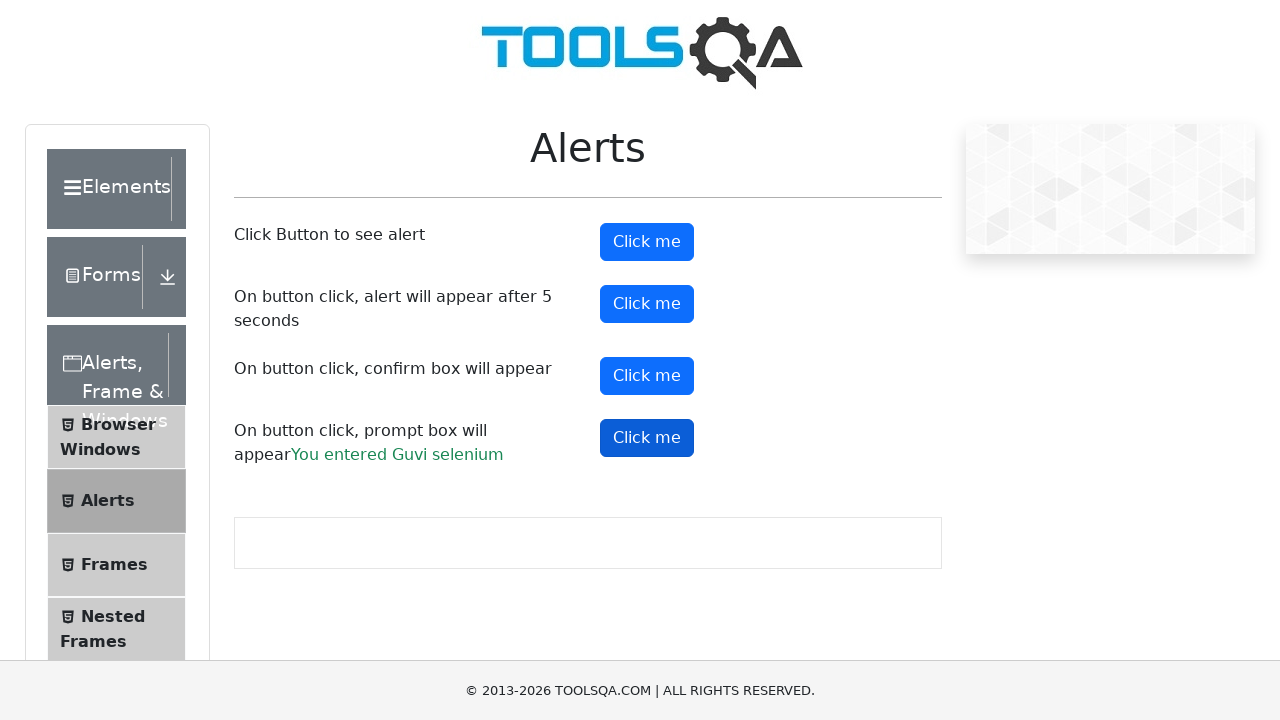

Prompt result element loaded after accepting alert
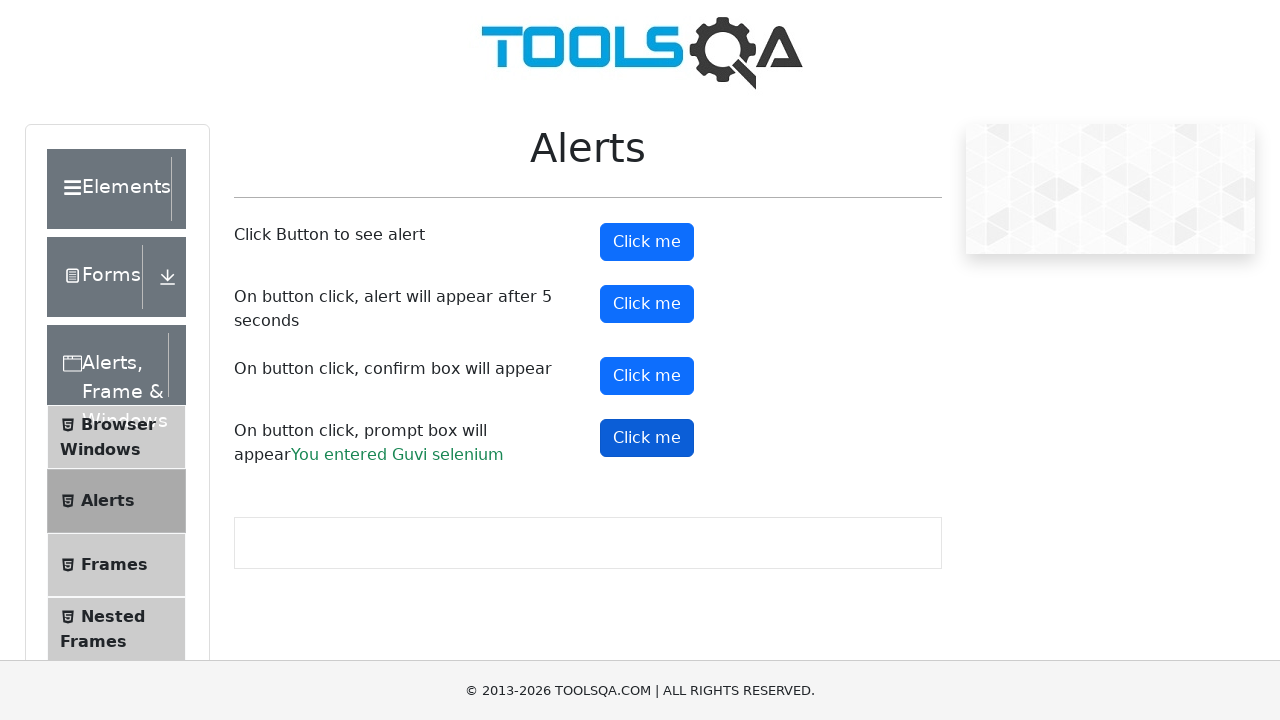

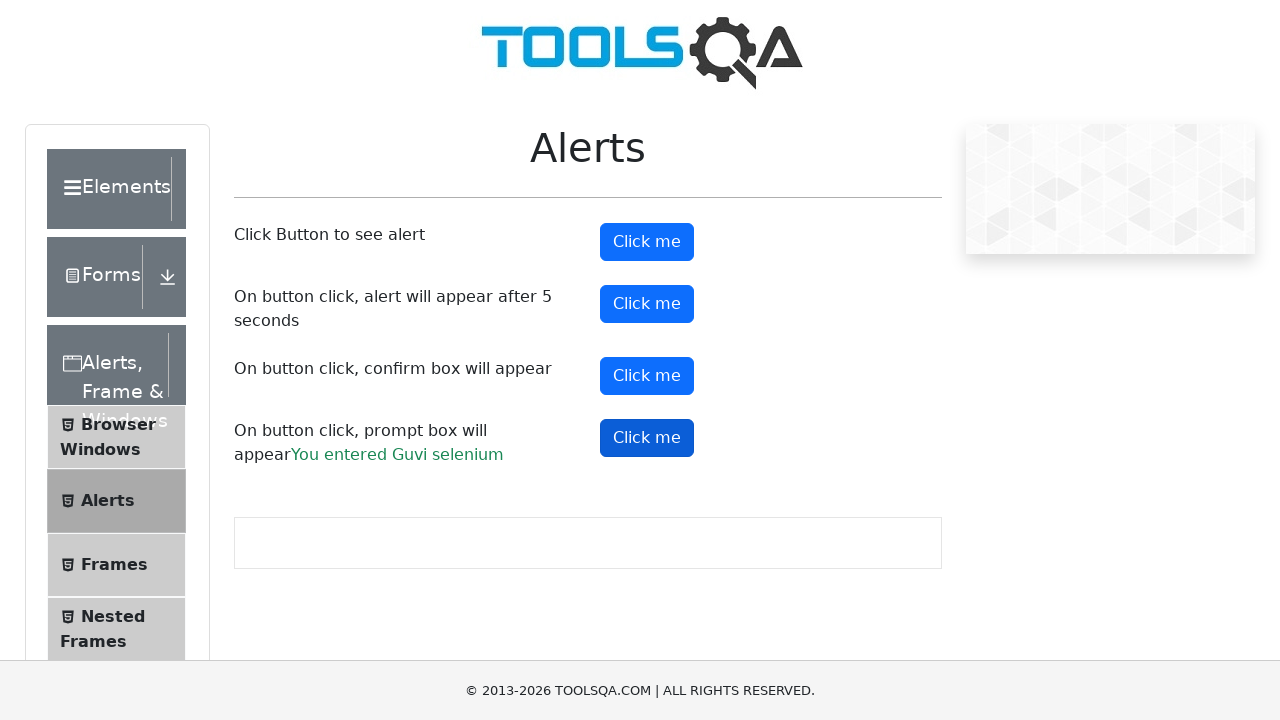